Tests navigation to the form authentication page by clicking the login link and verifying the URL changes correctly to the login page.

Starting URL: https://the-internet.herokuapp.com

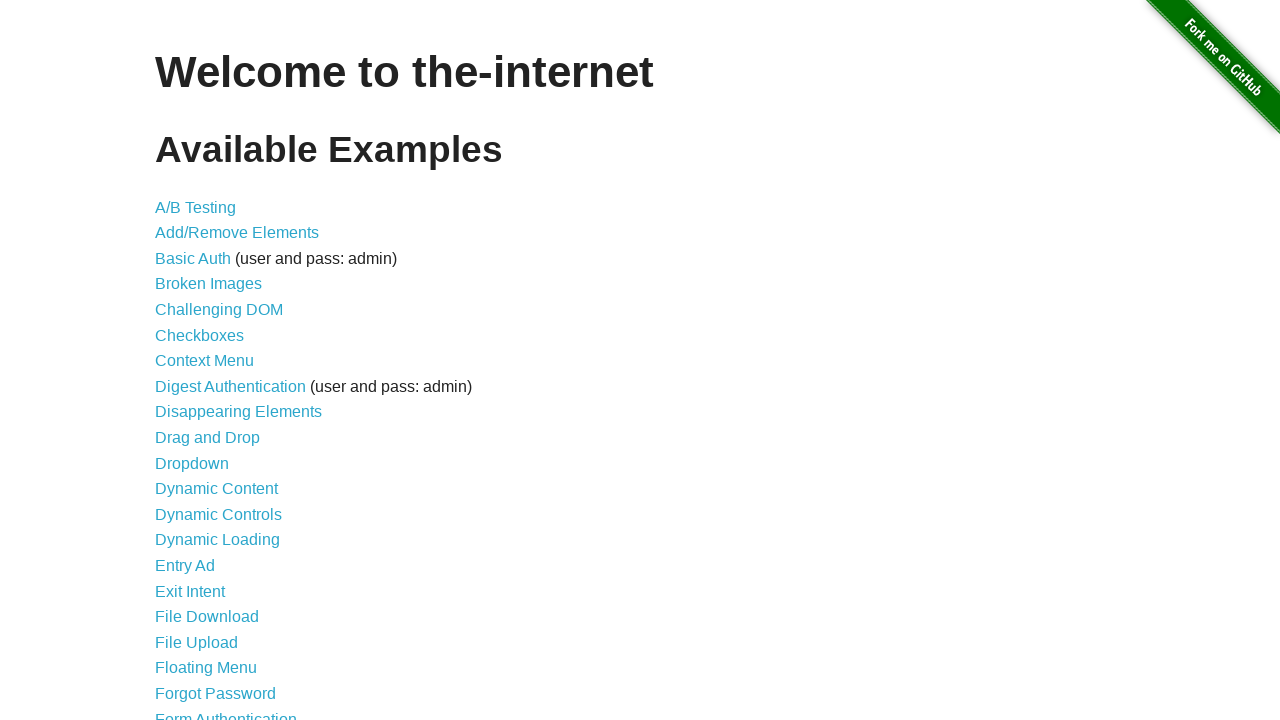

Clicked the Form Authentication login link at (226, 712) on a[href='/login']
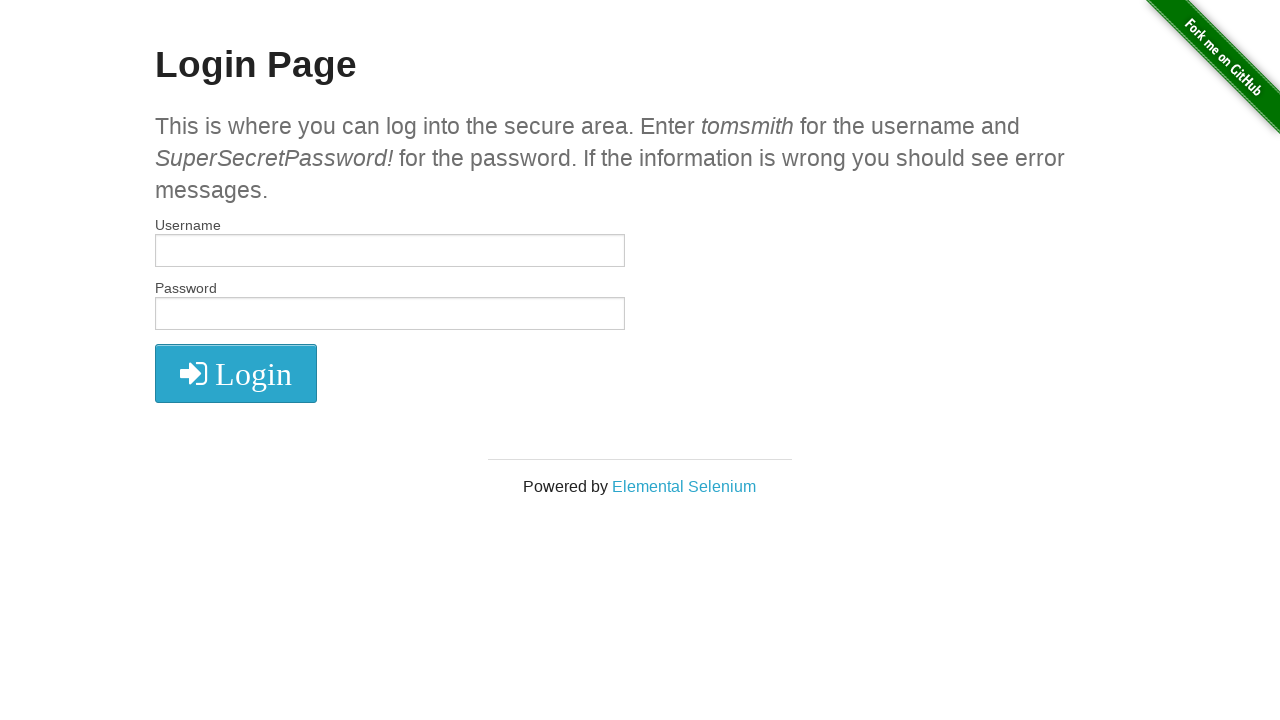

Successfully navigated to the login page at https://the-internet.herokuapp.com/login
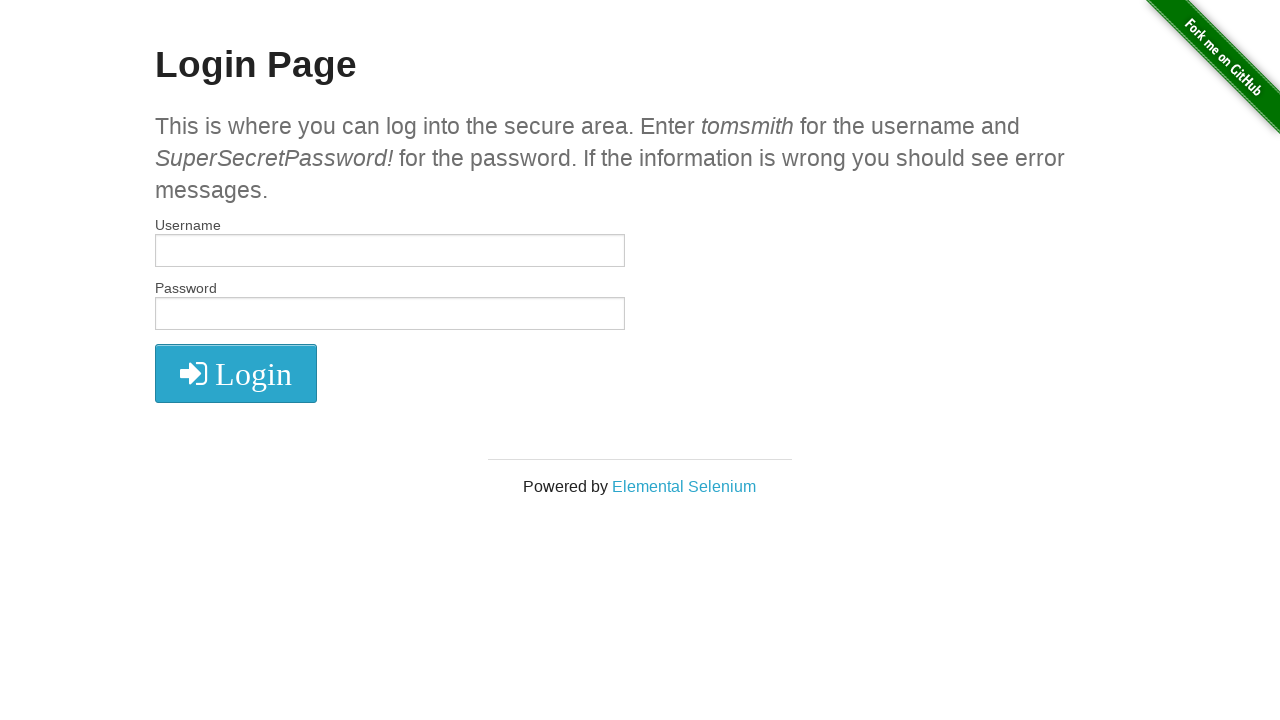

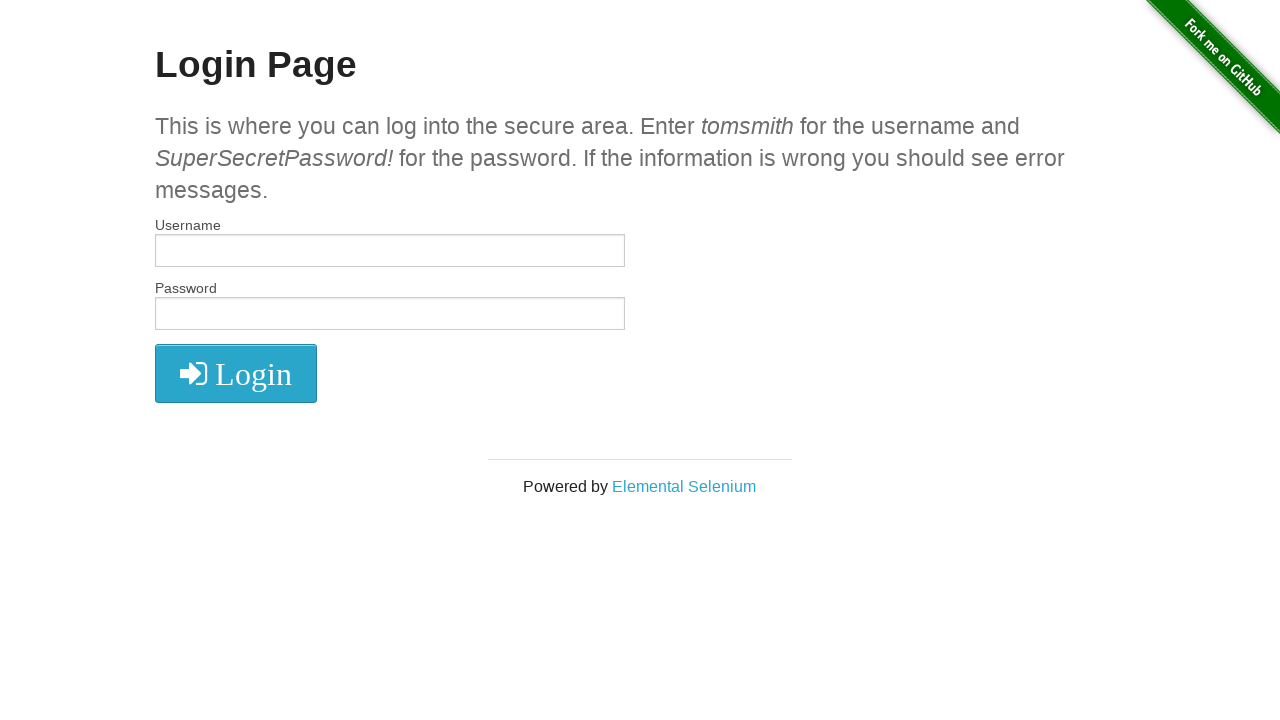